Tests registration form with mixed case and special characters (length > 50) in the username field.

Starting URL: https://buggy.justtestit.org/register

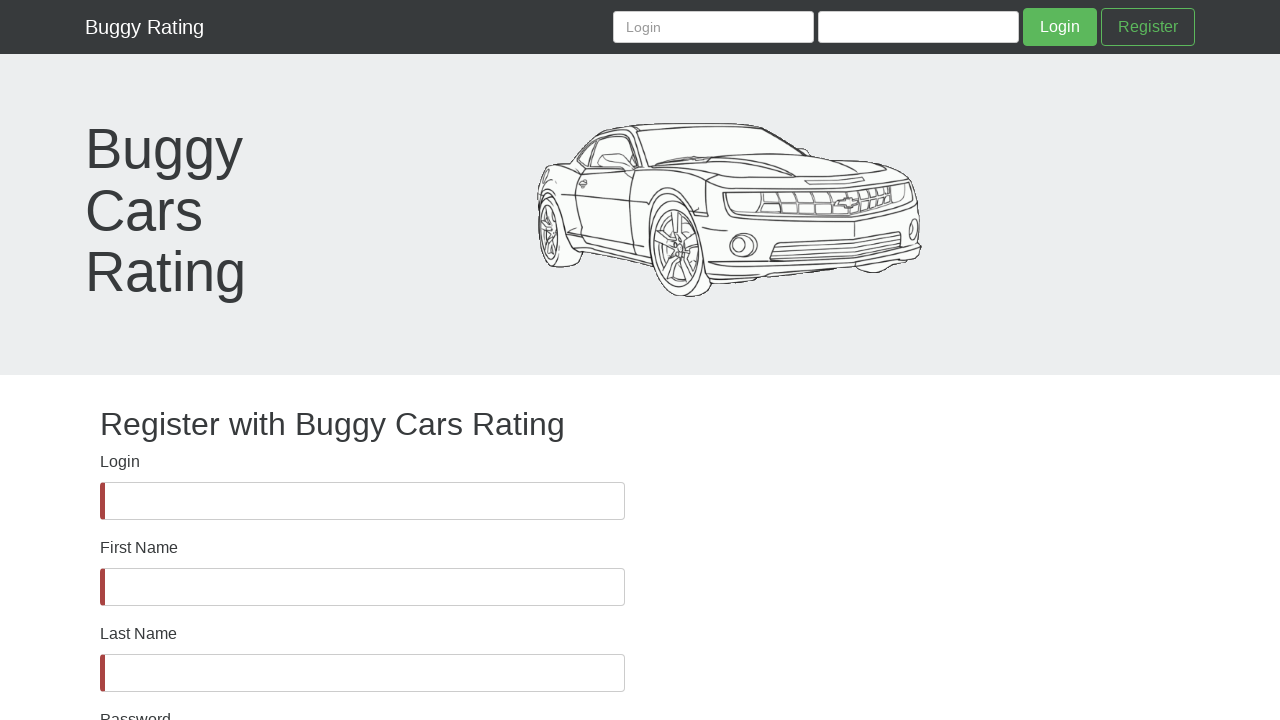

Waited for username field to be present in DOM
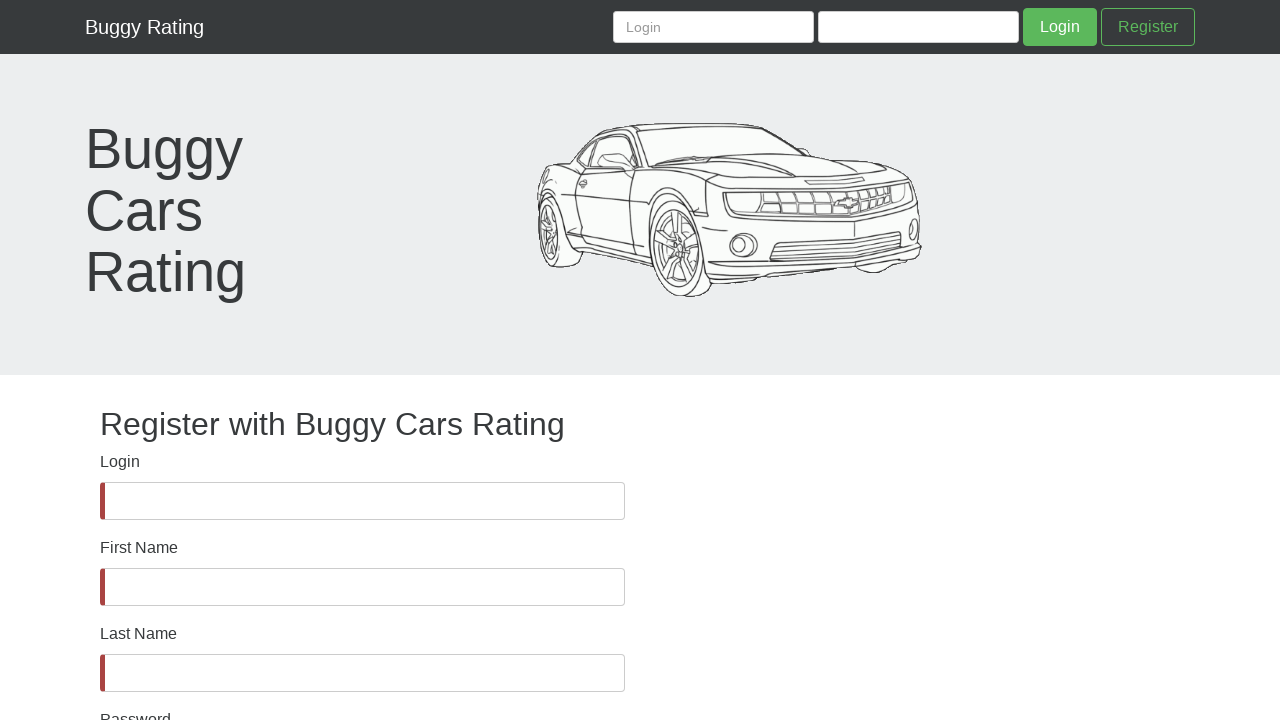

Verified username field is visible
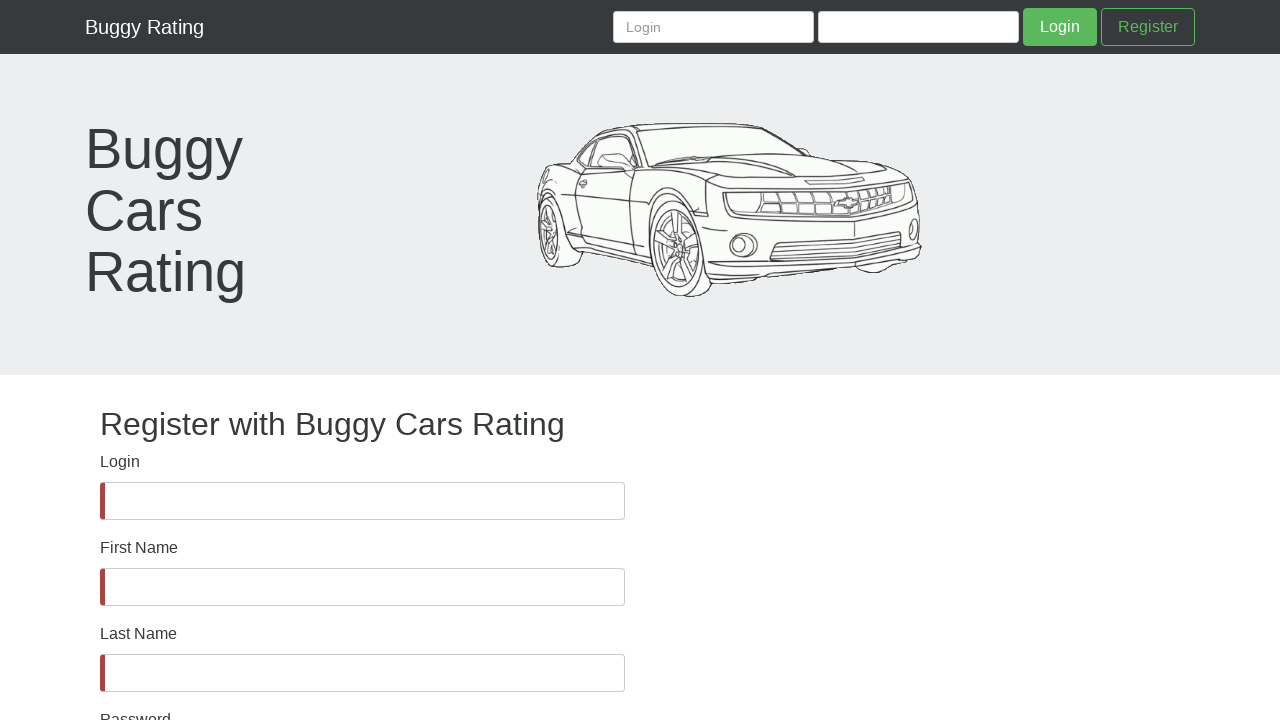

Filled username field with mixed case and special characters (length > 50): 'jijrrjfjfjfrfoIFIRHFUHFRH#$%^&*&#$^&*hiuhriuhuifhKJFOIJRJ@#$%^&*(*^$^&*&^$' on #username
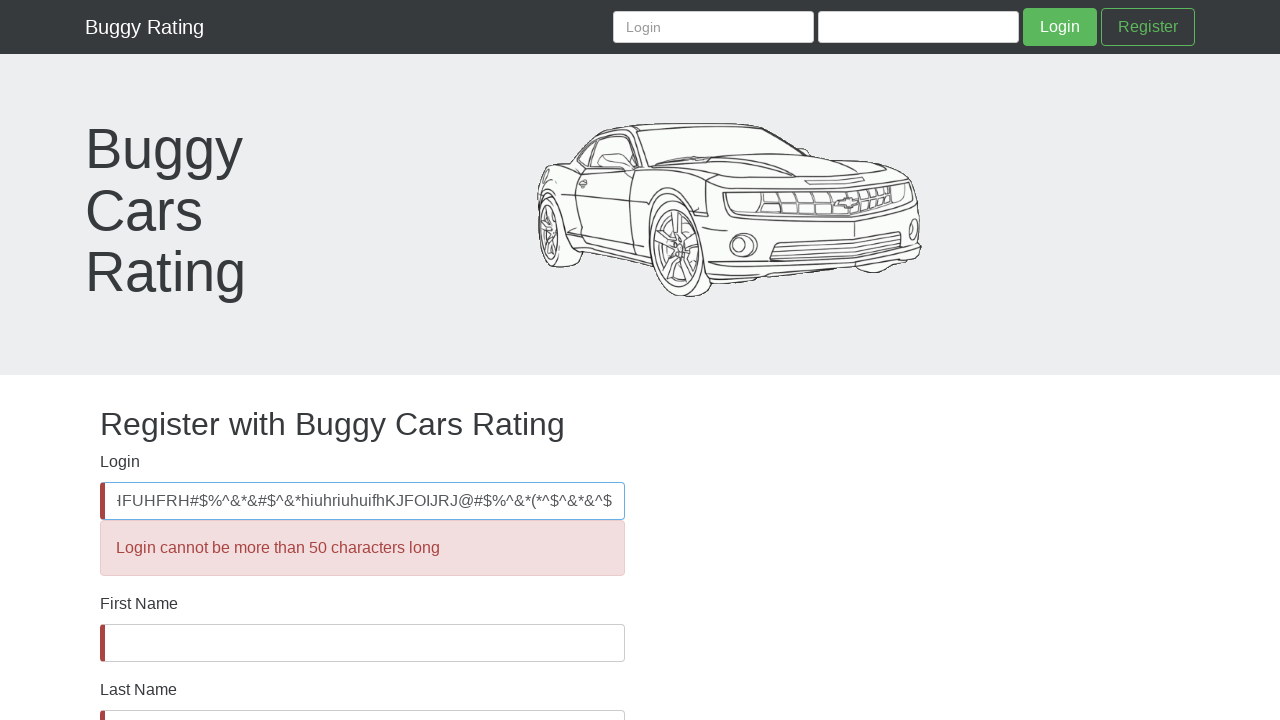

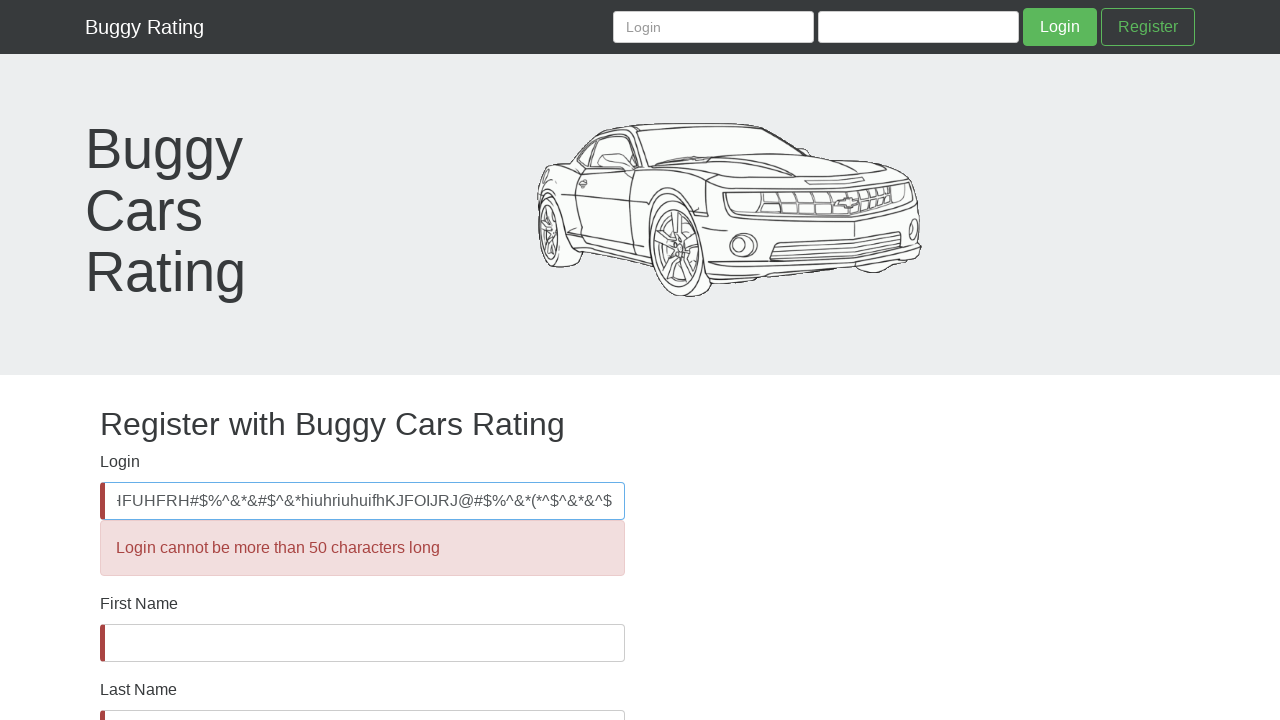